Tests relative locators functionality by finding a span element with "Years of Experience" text and clicking on a radio button positioned to the right of it

Starting URL: https://awesomeqa.com/practice.html

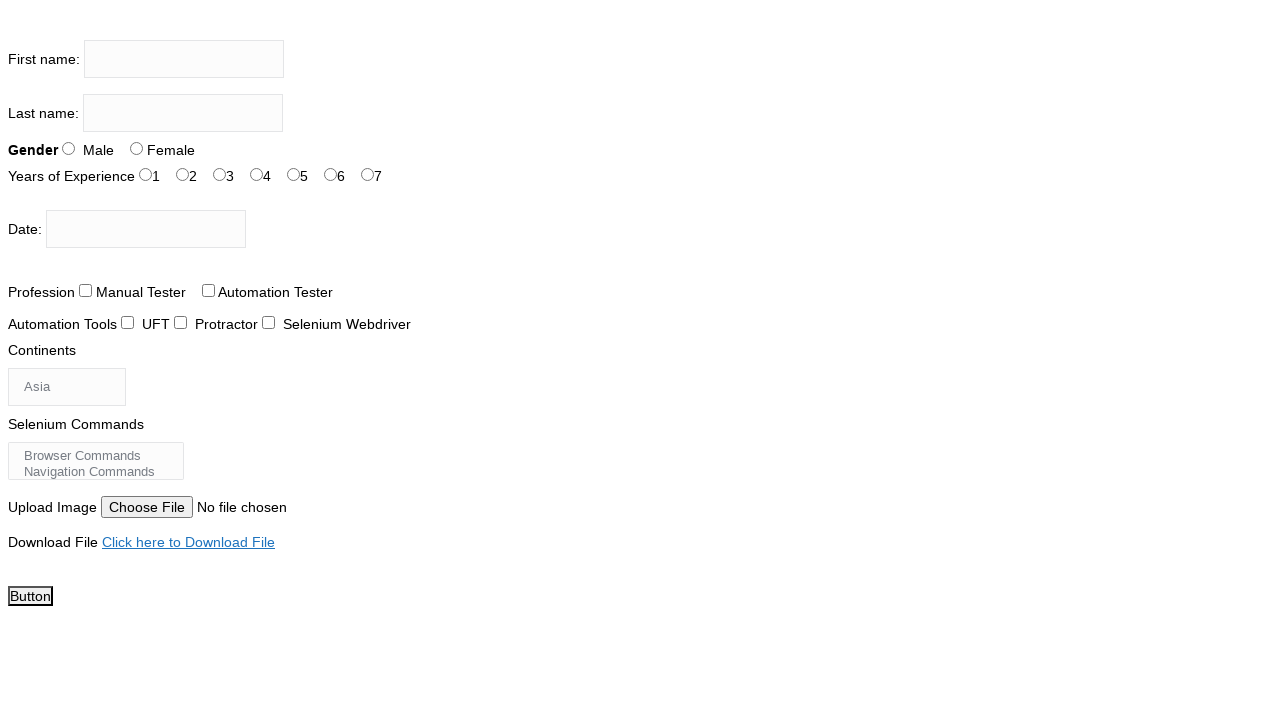

Navigated to practice page
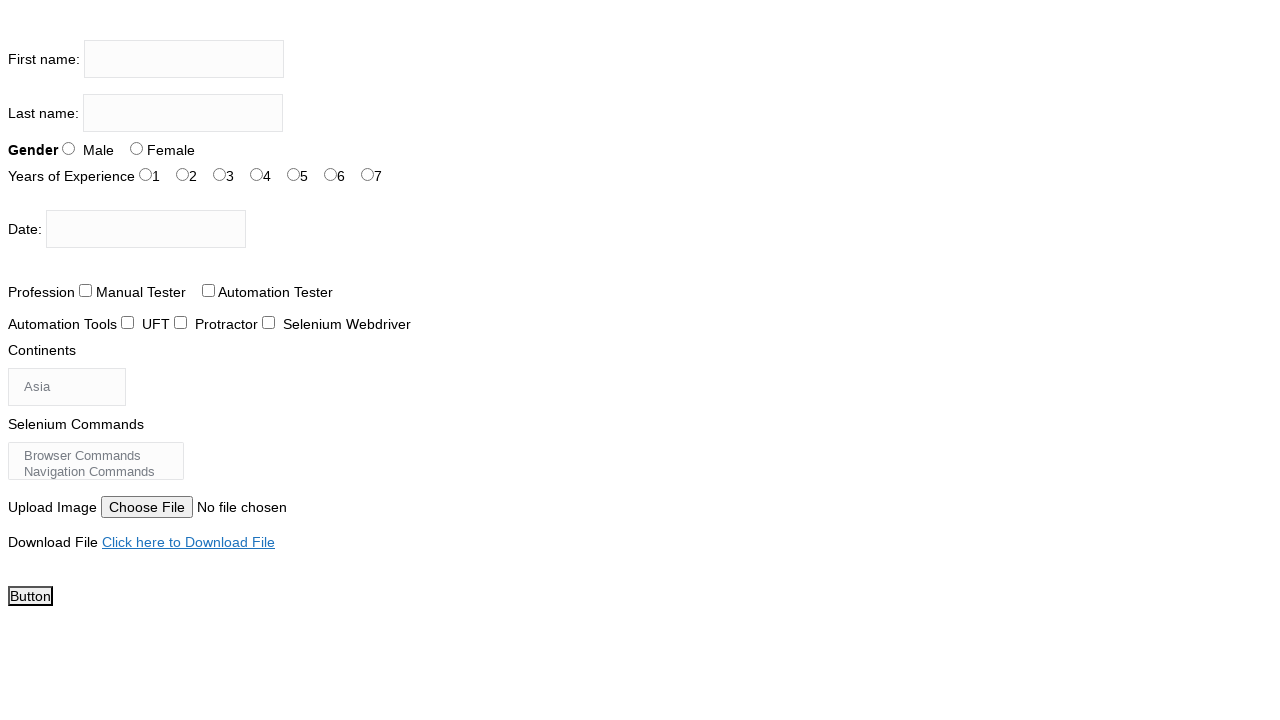

Located span element with 'Years of Experience' text
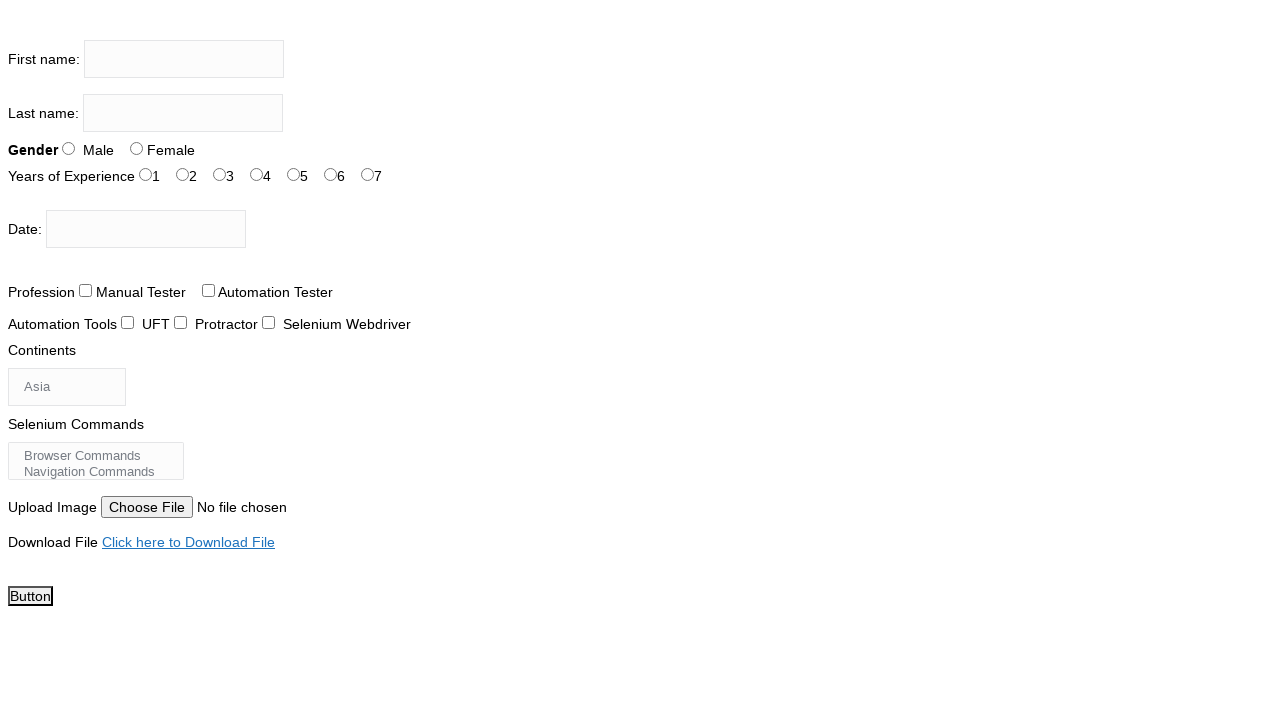

Clicked radio button to the right of 'Years of Experience' span at (220, 174) on #exp-2
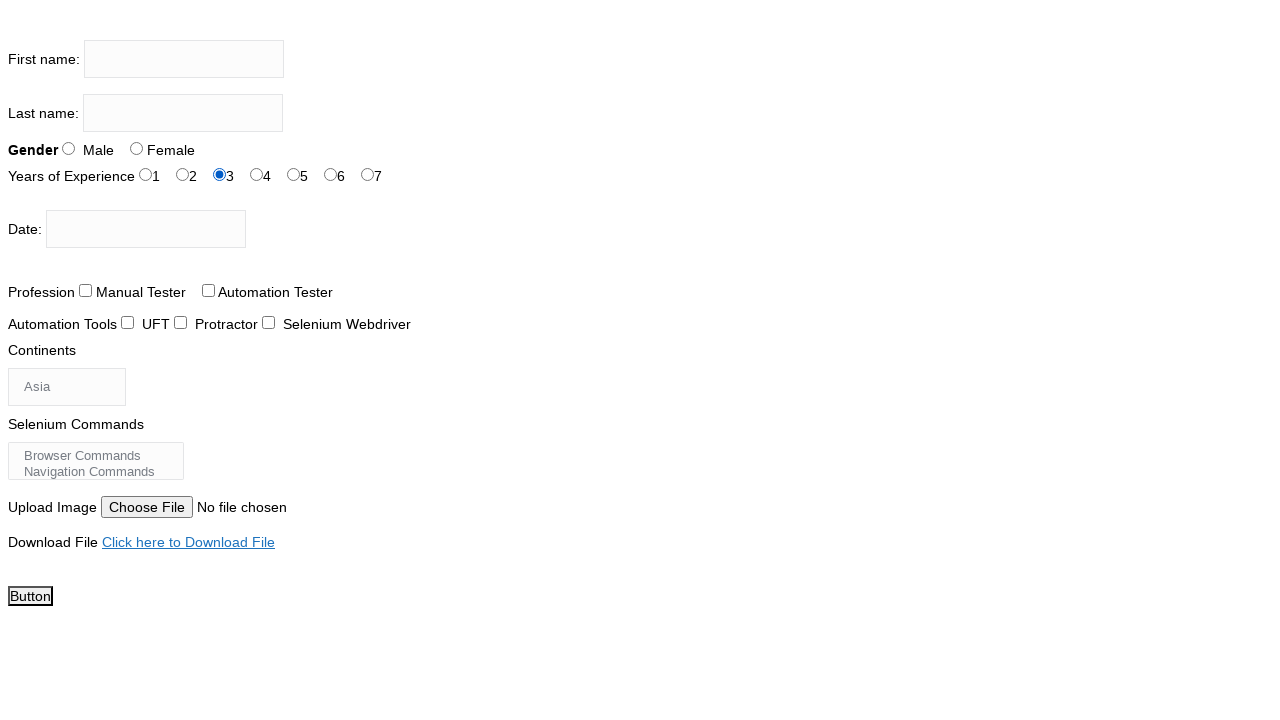

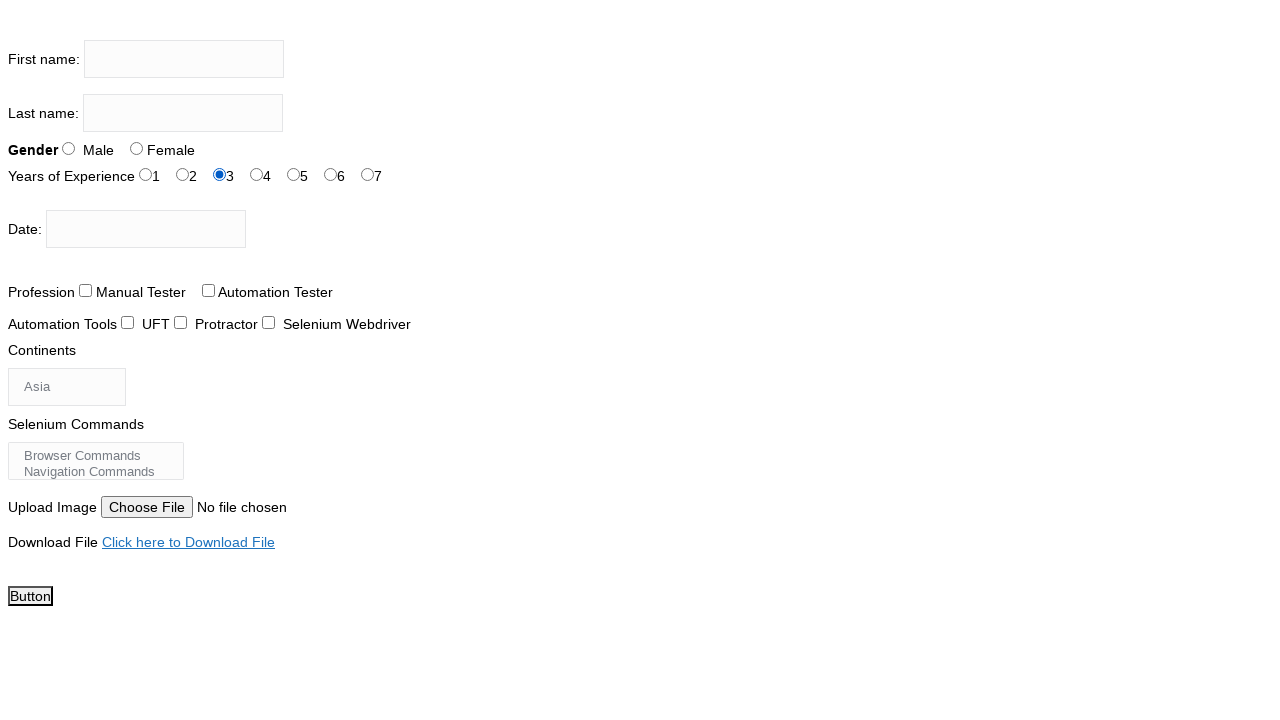